Navigates to the automation exercise website and verifies that the logo element is displayed

Starting URL: https://automationexercise.com/

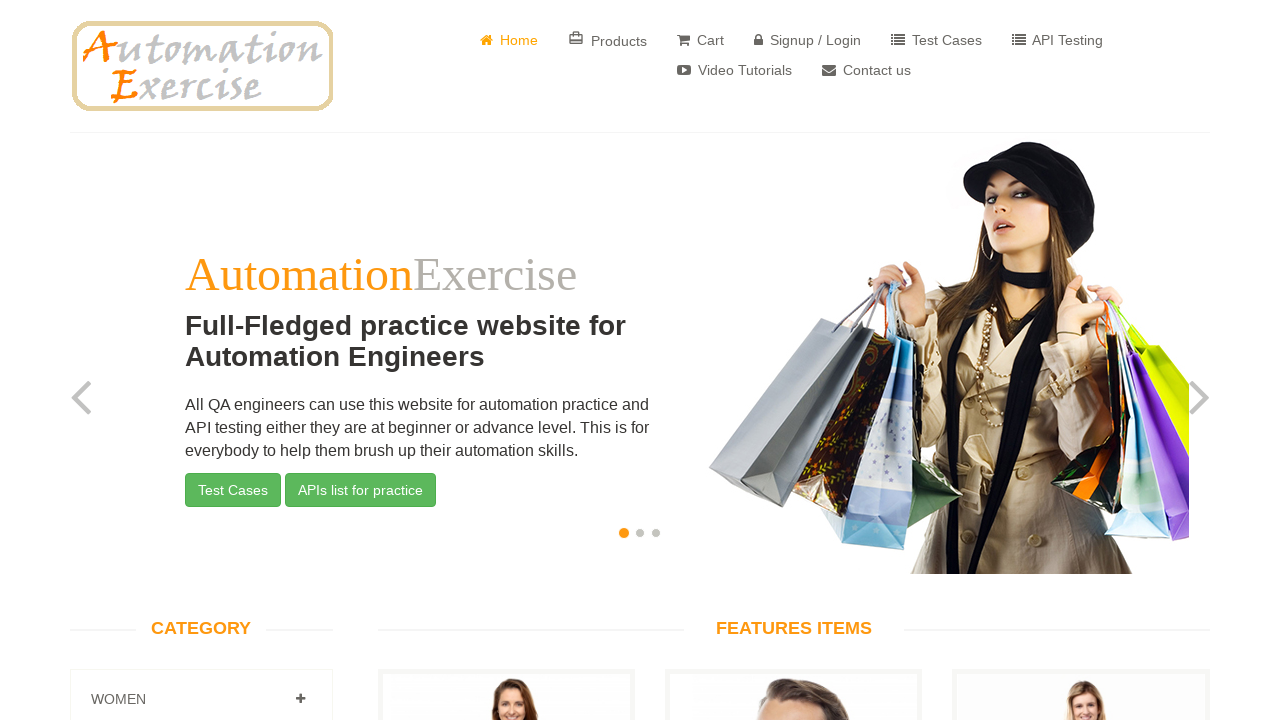

Waited for logo element to be present in DOM
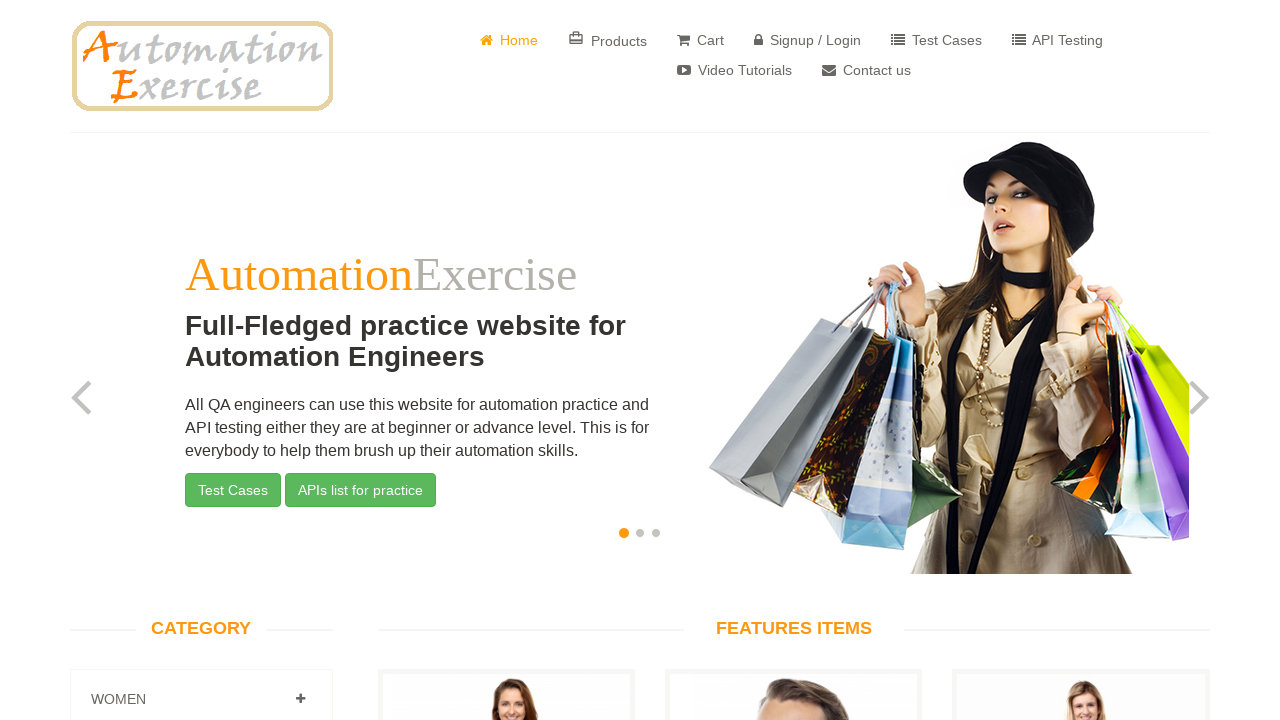

Verified that logo element is visible on the page
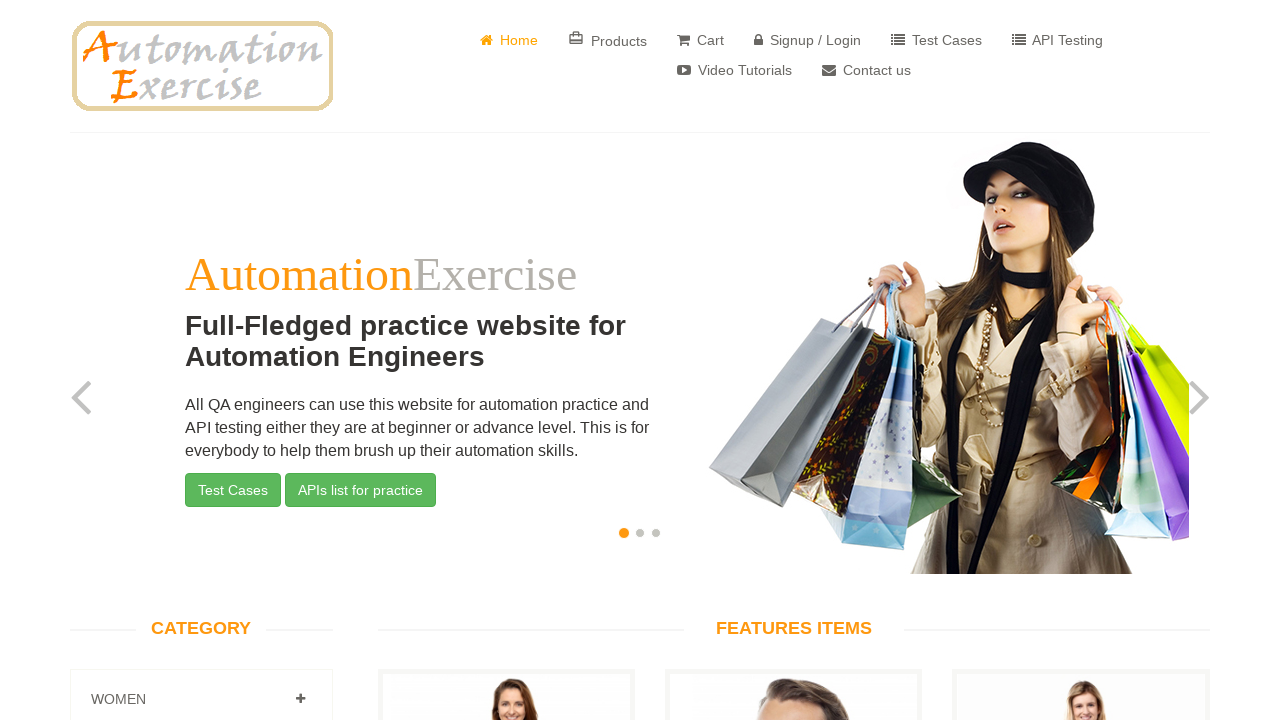

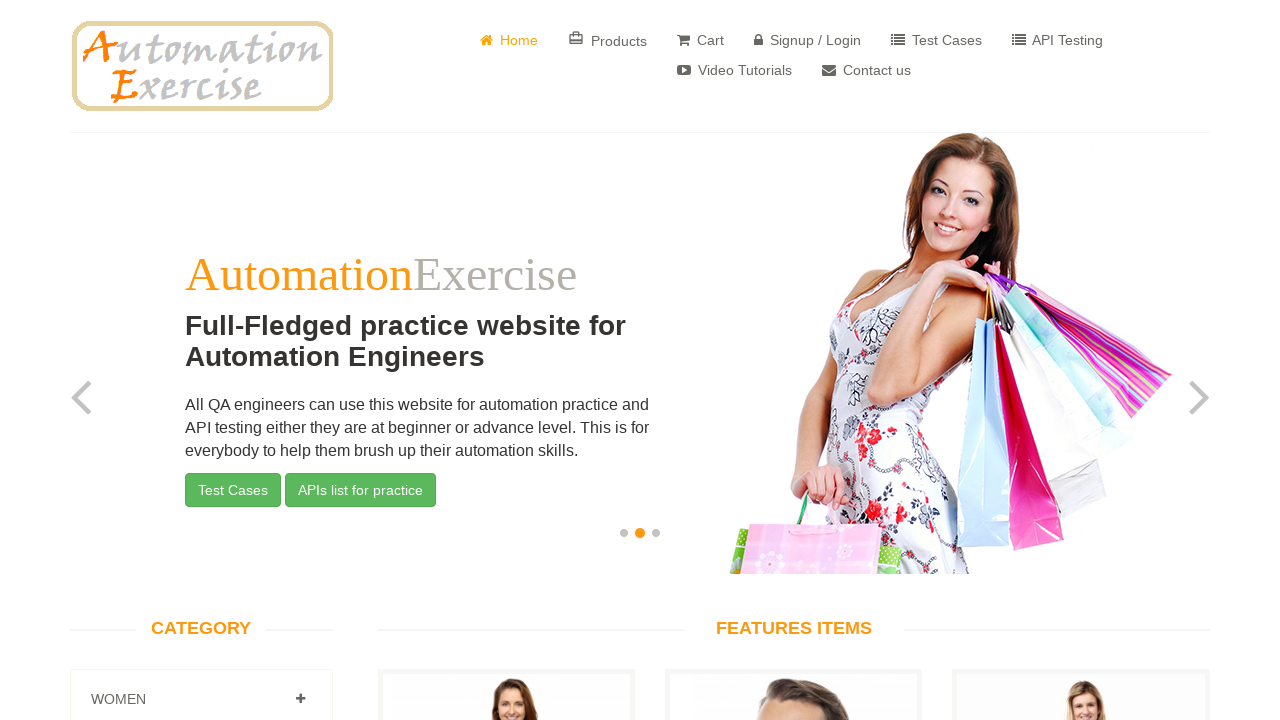